Tests the registration page by clicking the pink submit button without filling any fields, likely to trigger validation errors.

Starting URL: https://alada.vn/tai-khoan/dang-ky.html

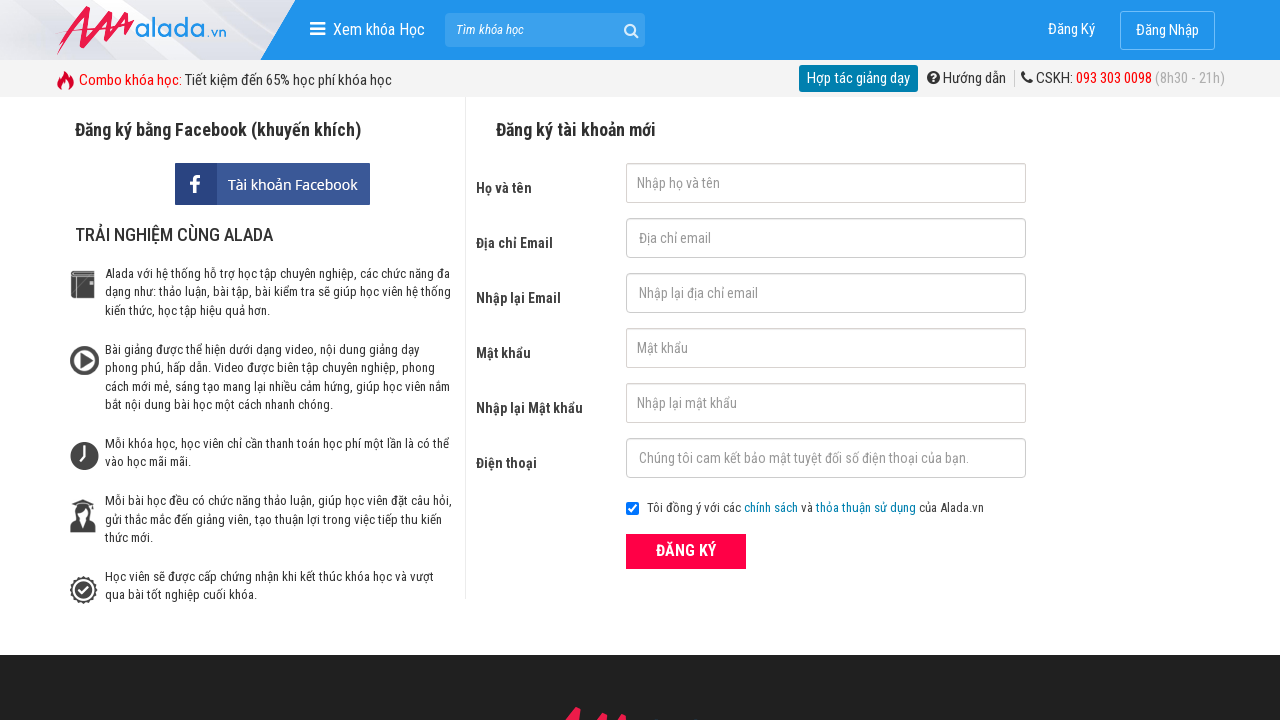

Navigated to registration page
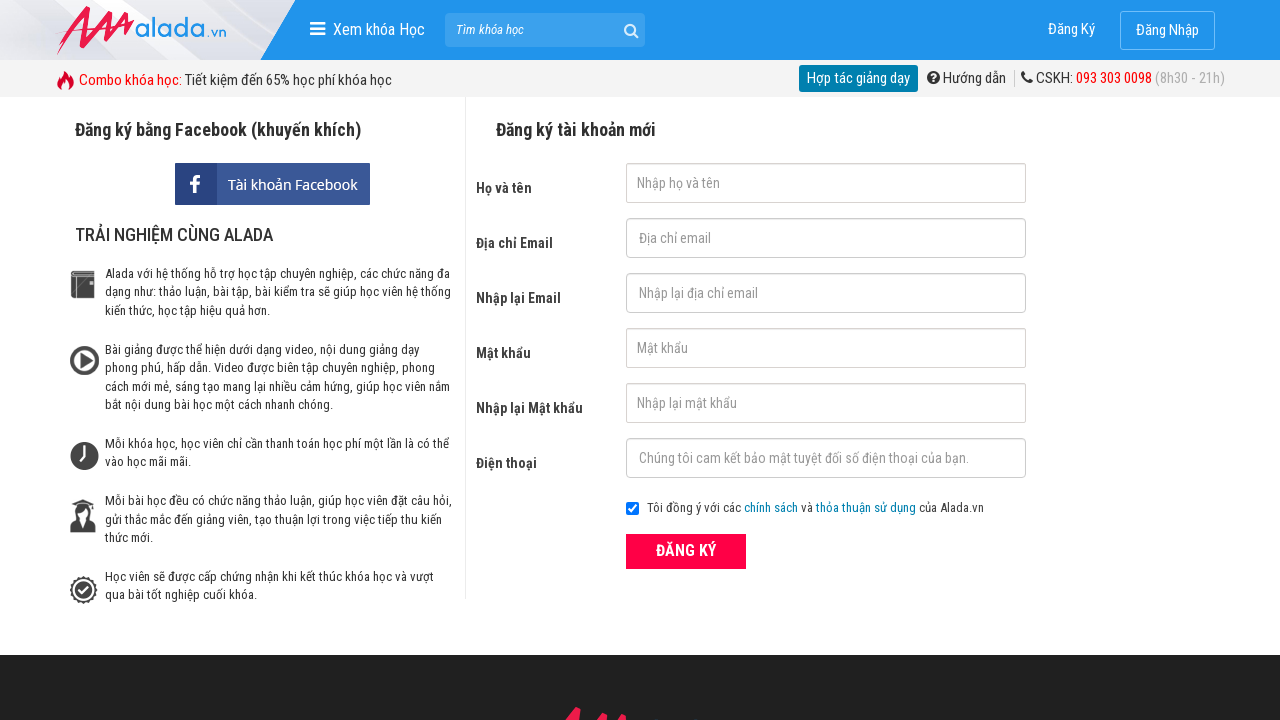

Clicked the pink submit button without filling any fields to trigger validation errors at (686, 551) on button.btn_pink_sm.fs16
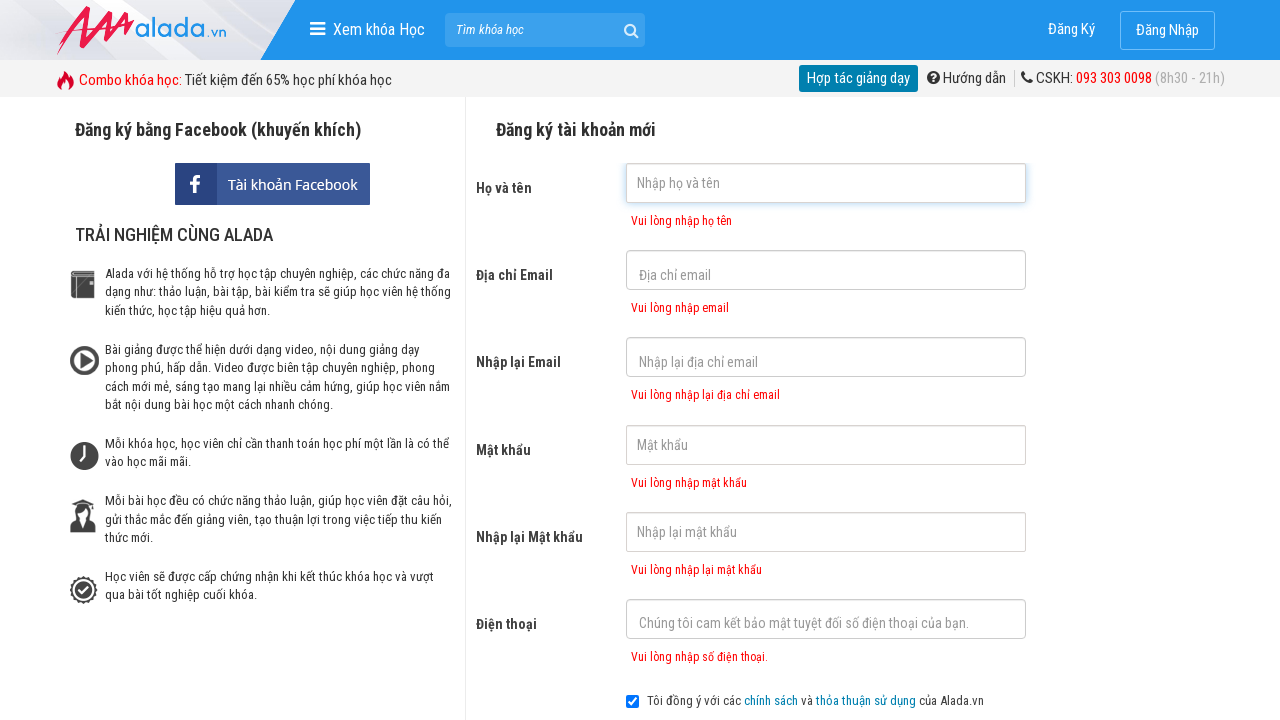

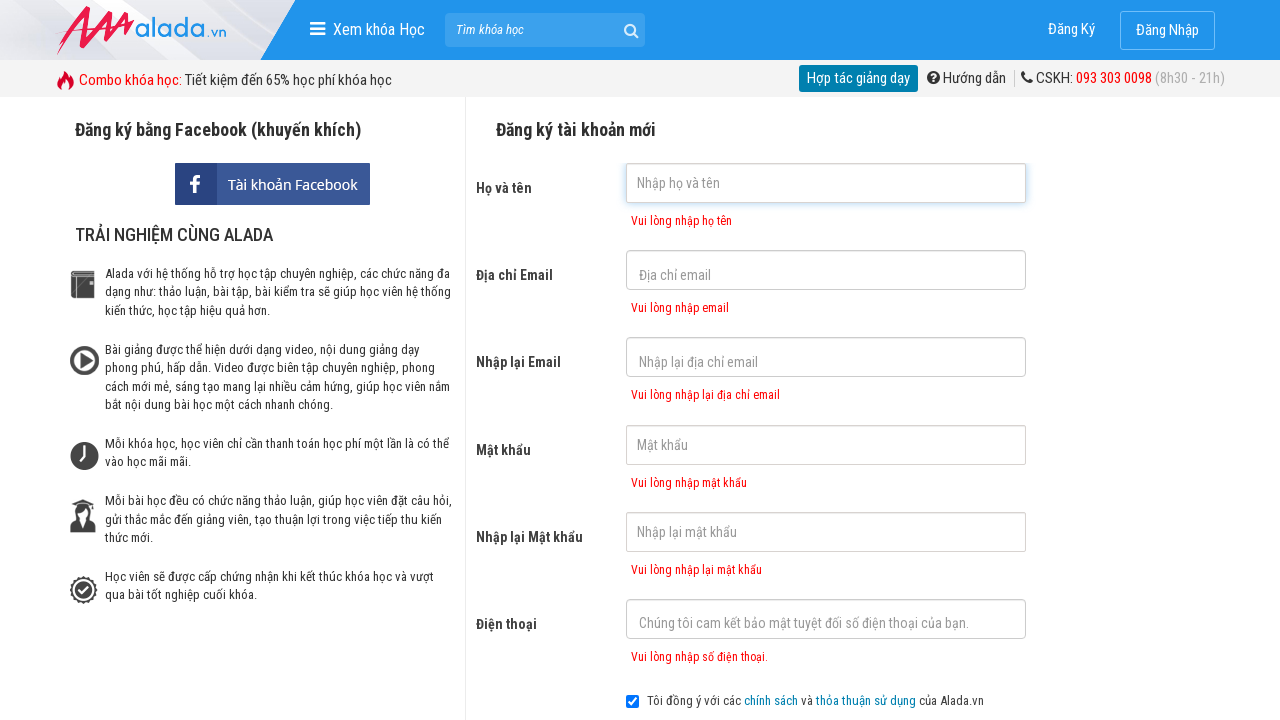